Tests horizontal slider component by programmatically setting its value using JavaScript evaluation

Starting URL: https://practice.expandtesting.com/horizontal-slider

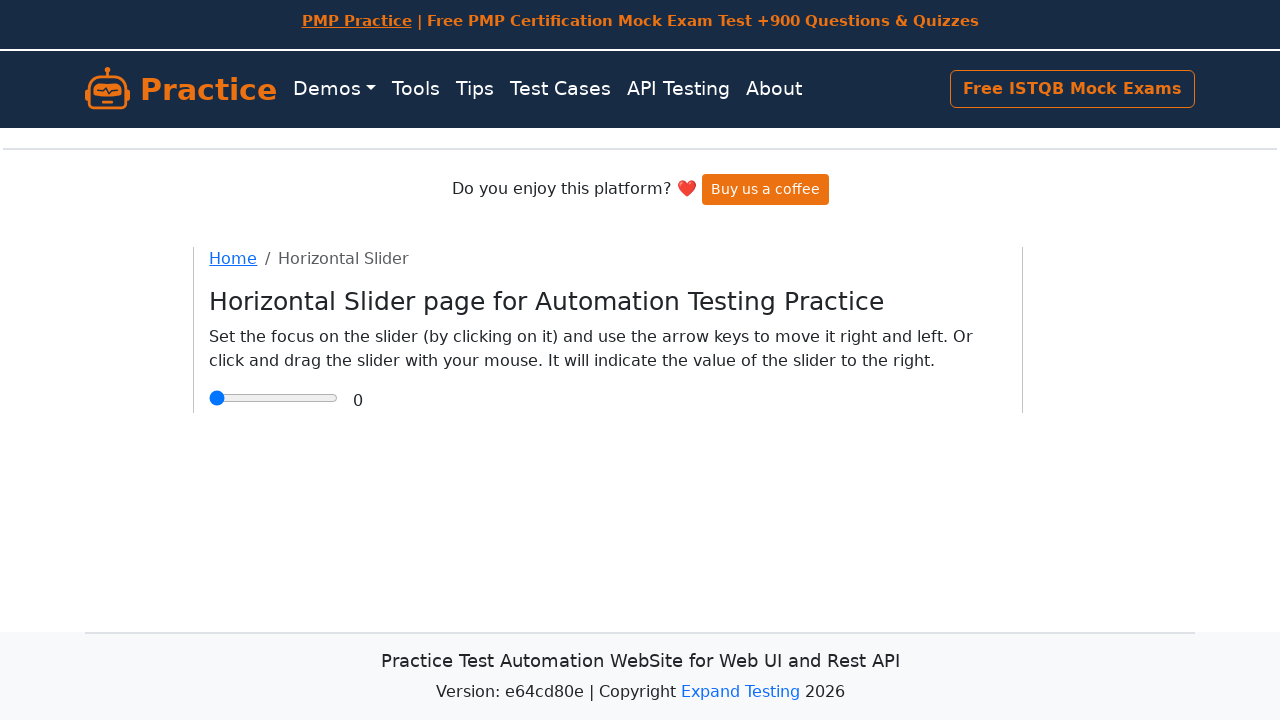

Located the horizontal slider element with max value 5.0
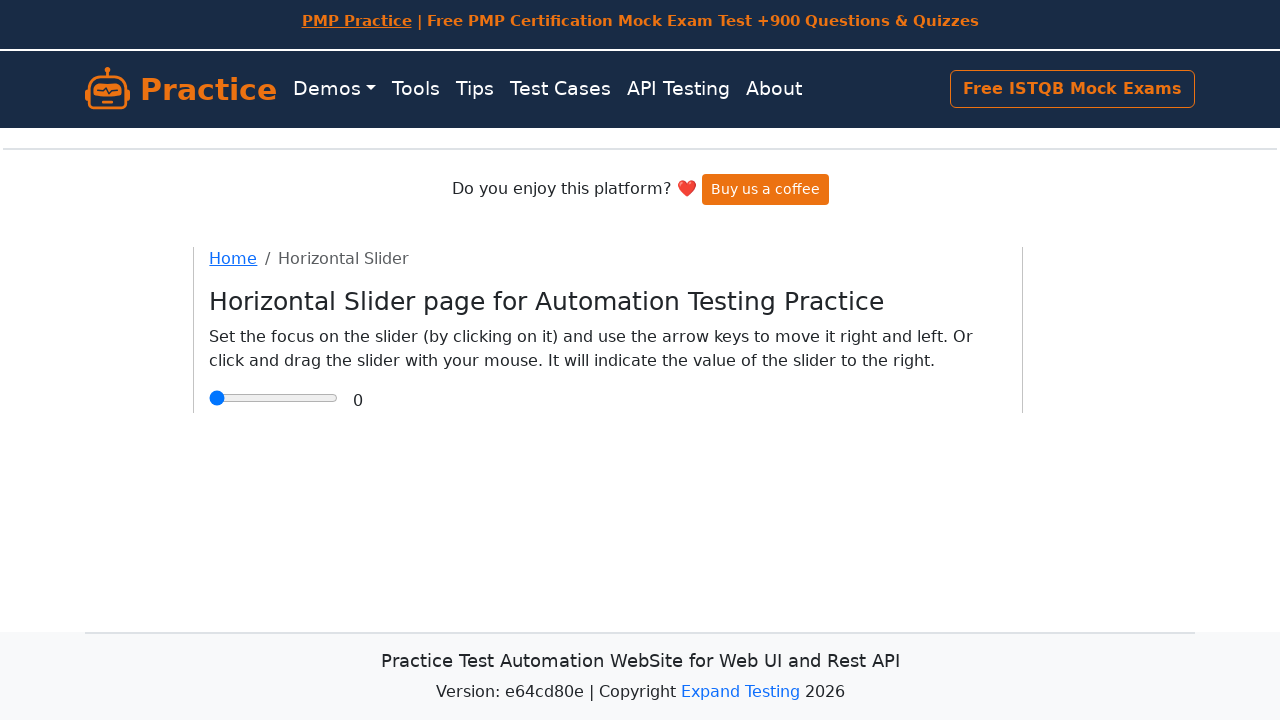

Set slider value to 3.5 using JavaScript evaluation
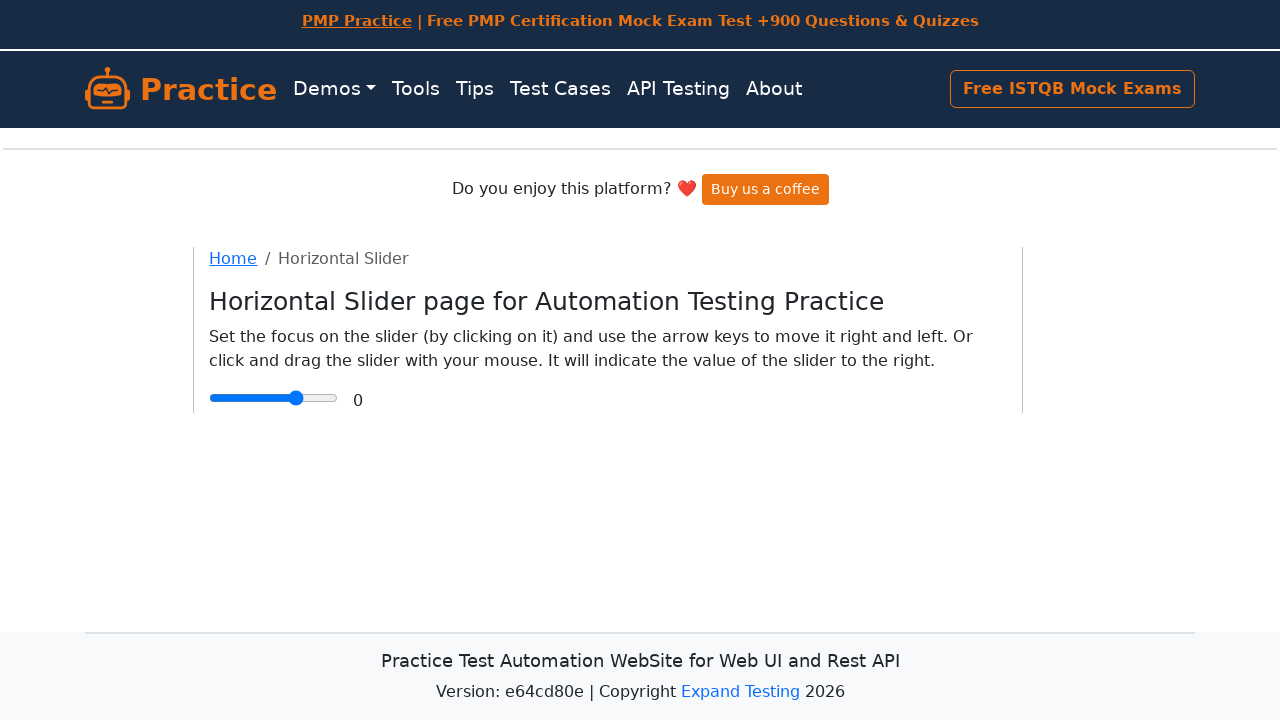

Waited 500ms for slider to update
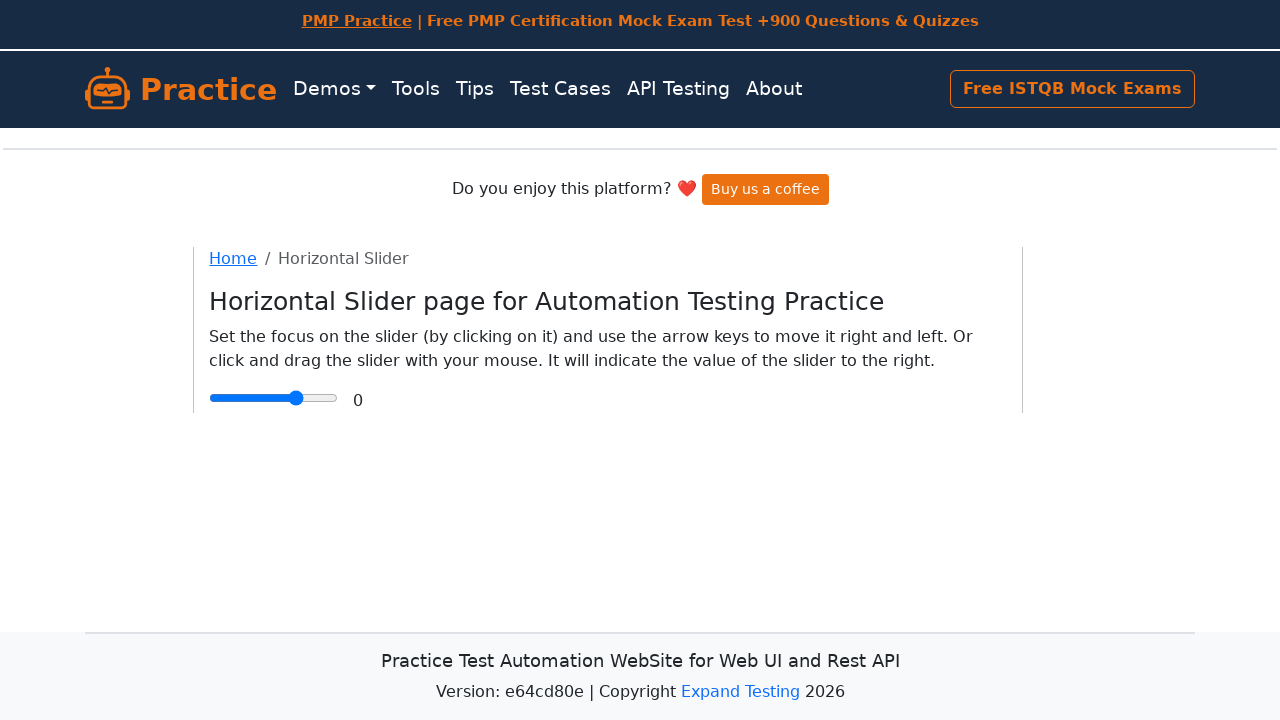

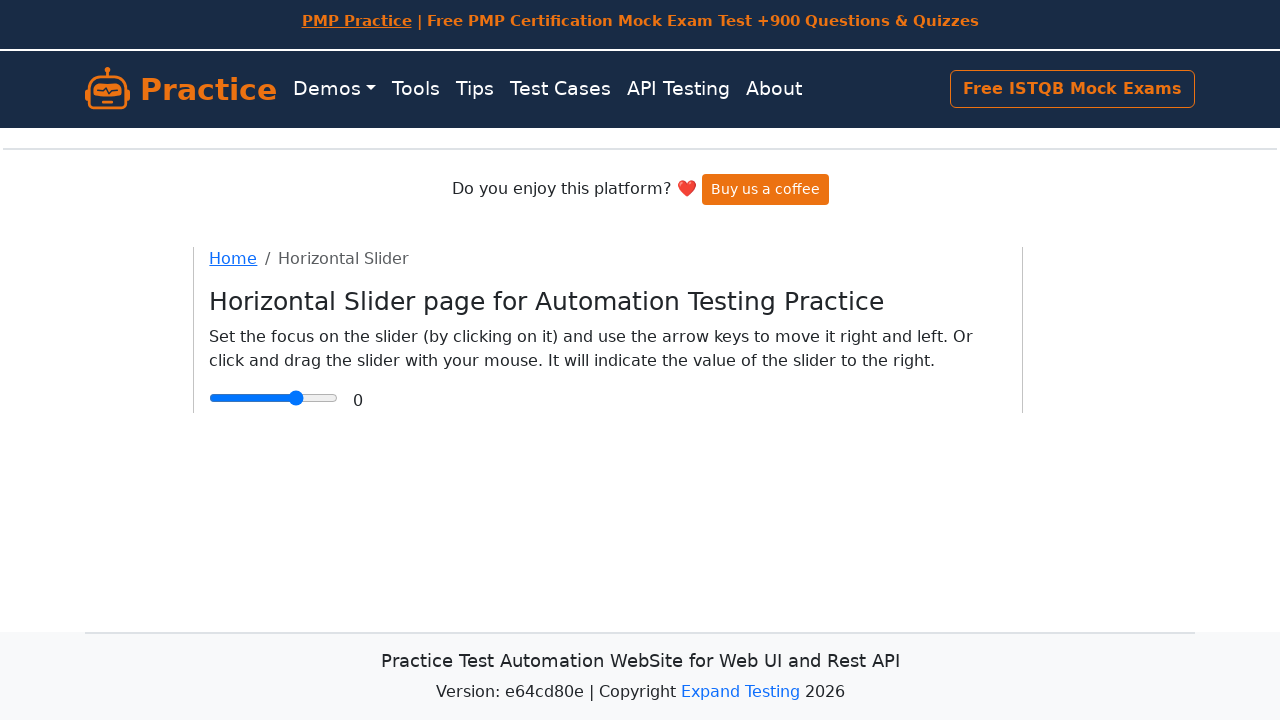